Tests alert handling by clicking a button that triggers an alert and accepting it

Starting URL: https://demo.automationtesting.in/Alerts.html

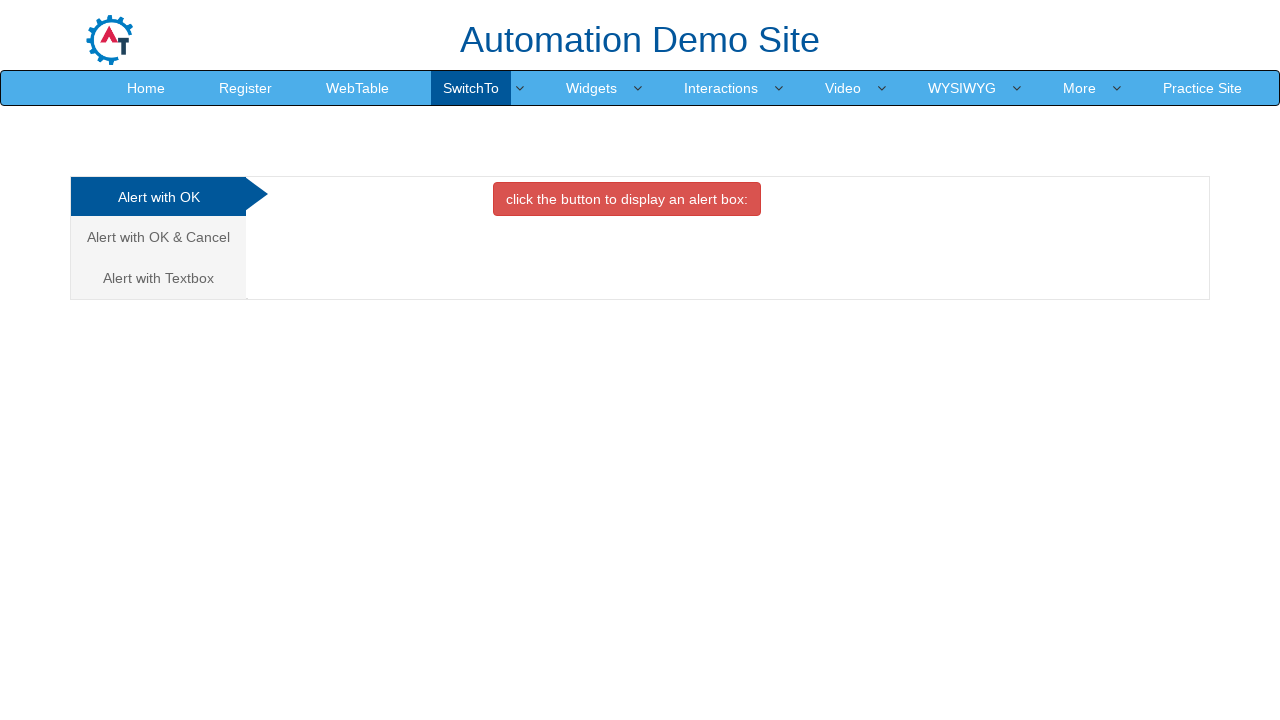

Set up dialog handler to accept alerts
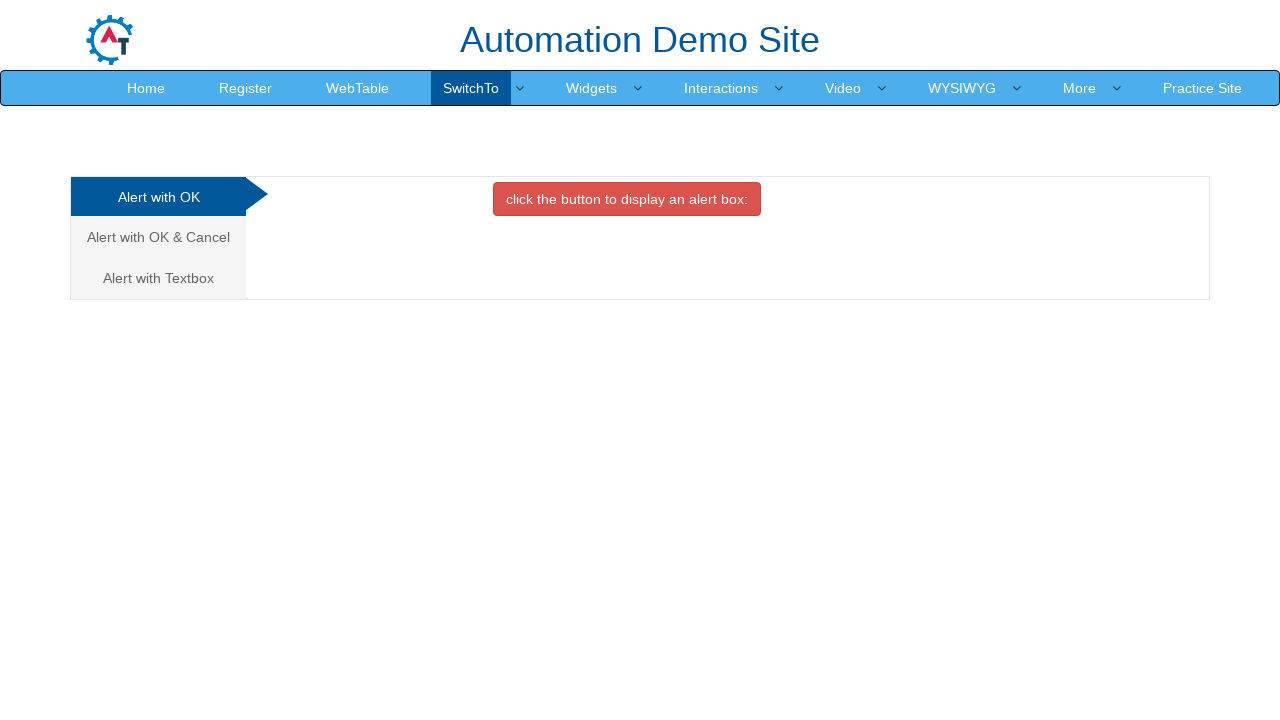

Clicked button to trigger alert dialog at (627, 199) on button:has-text("click the button to display an alert box")
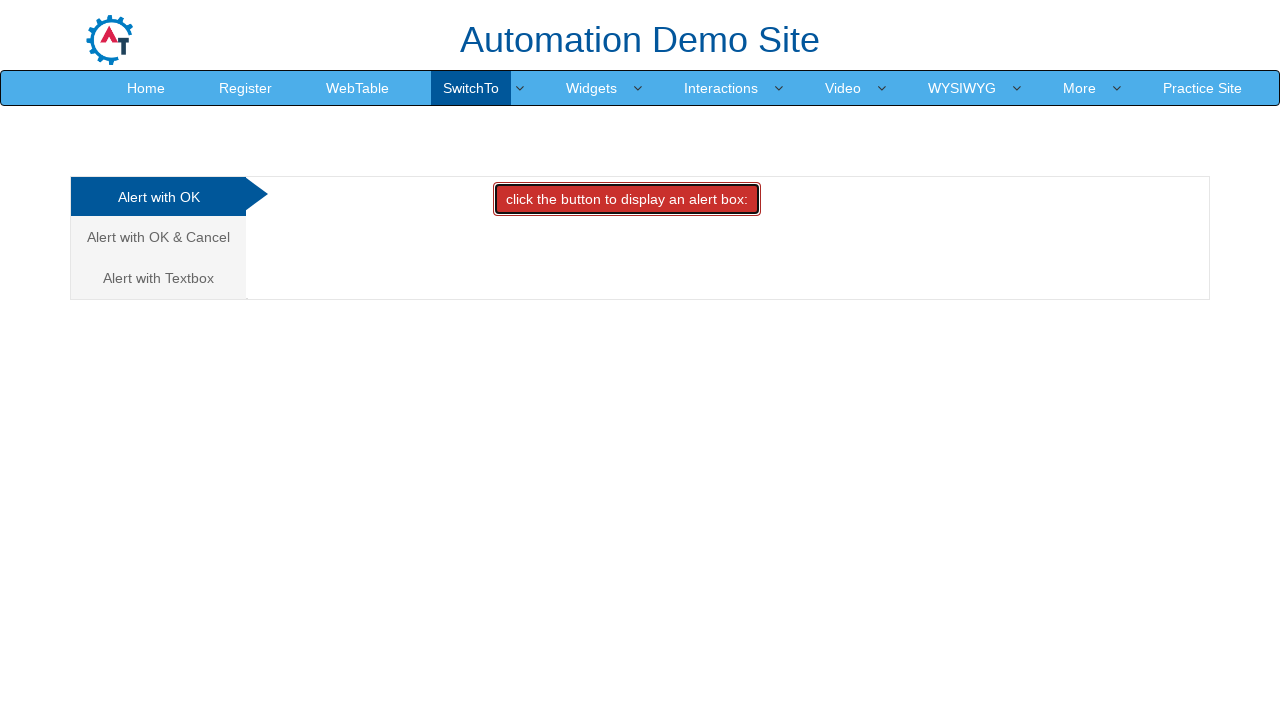

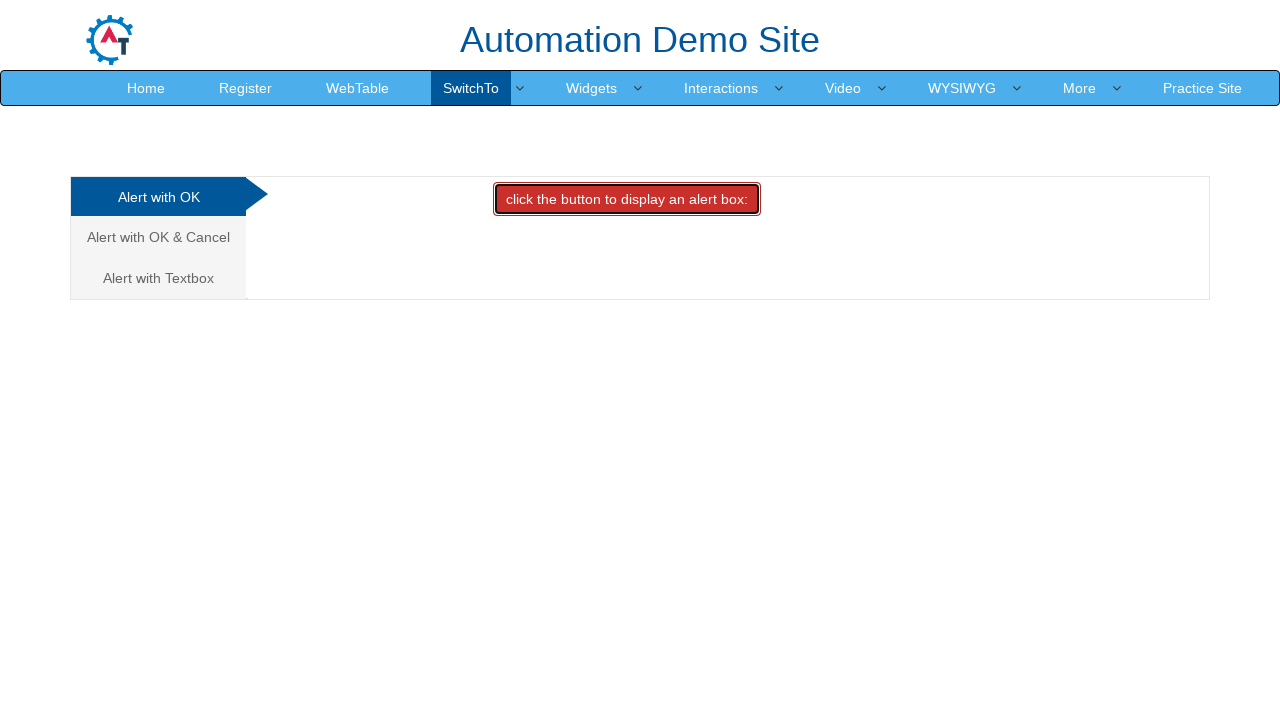